Tests filling a password input field and verifying the entered value

Starting URL: https://www.selenium.dev/selenium/web/web-form.html

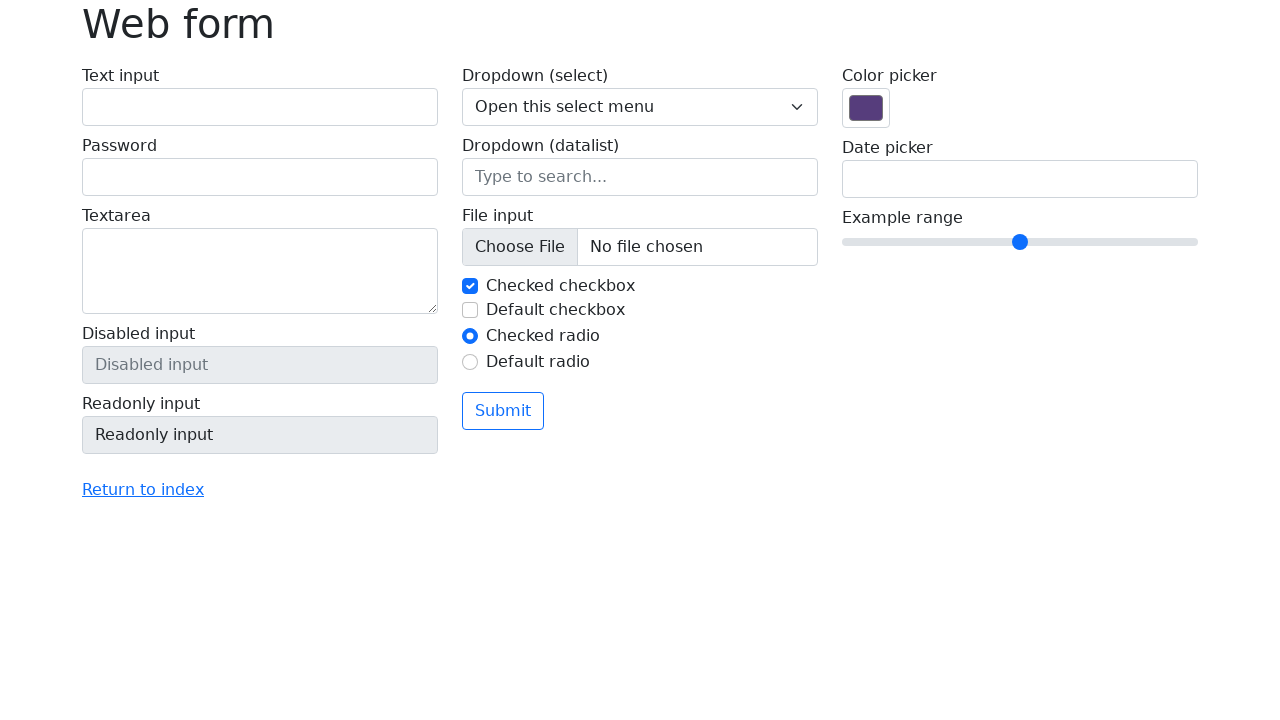

Filled password input field with 'mypassword' on input[name="my-password"]
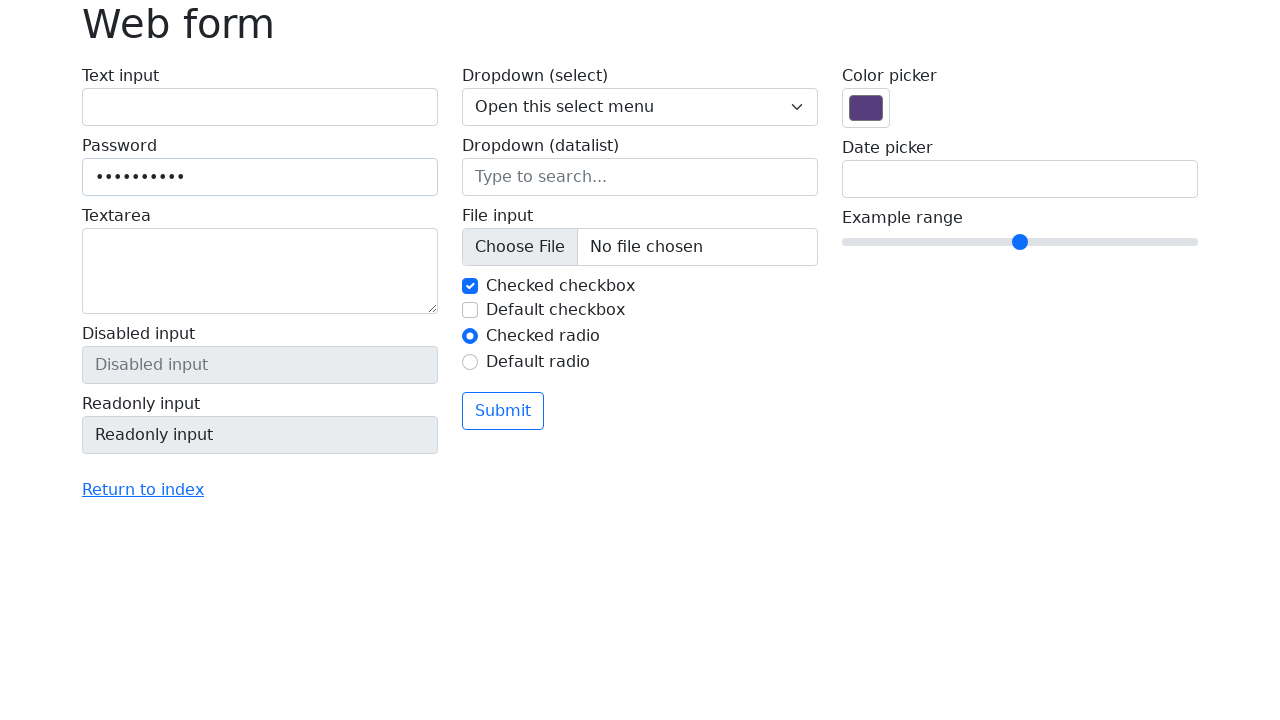

Verified password input value matches 'mypassword'
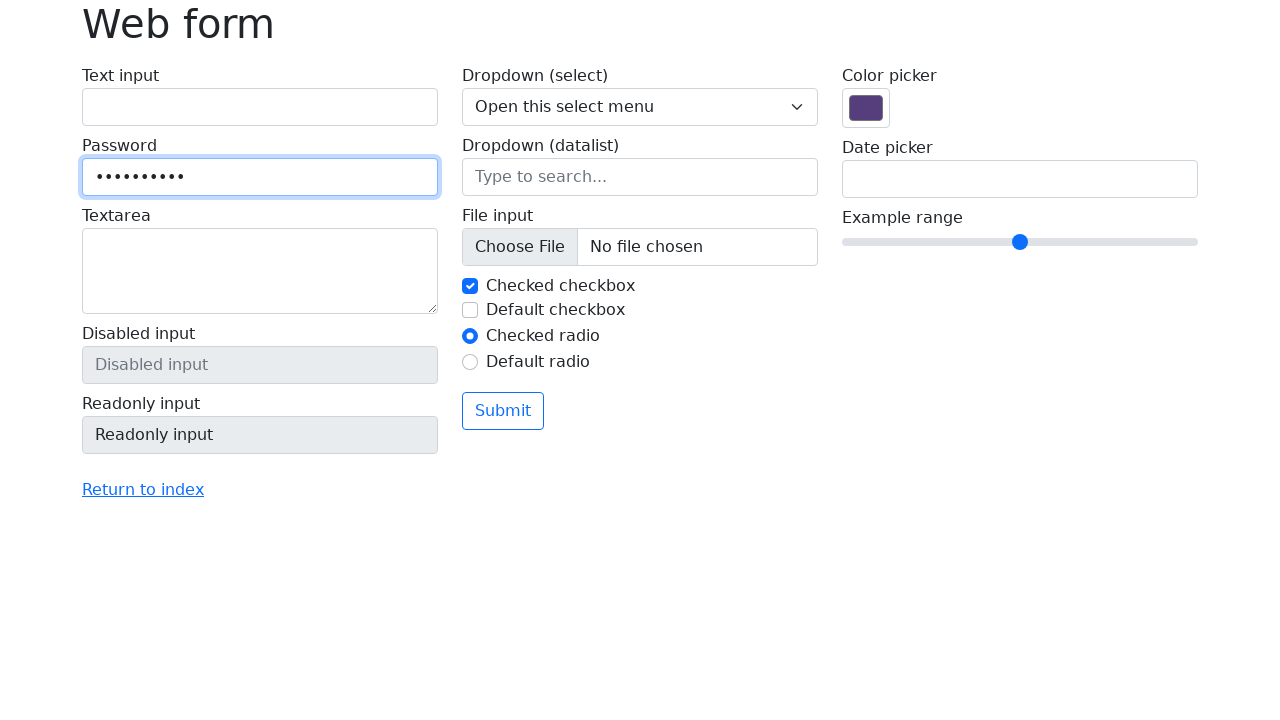

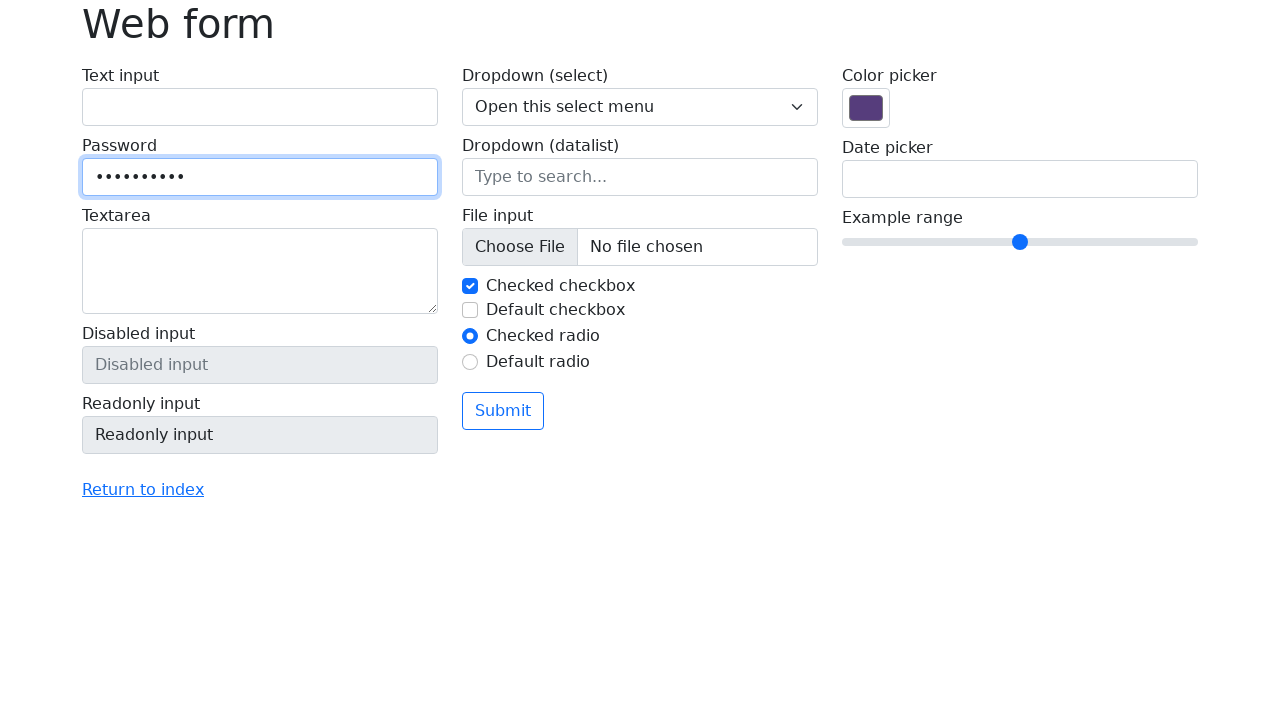